Tests the greeting form behavior when submitting without entering a name, verifying it displays an empty greeting

Starting URL: https://lm.skillbox.cc/qa_tester/module01/

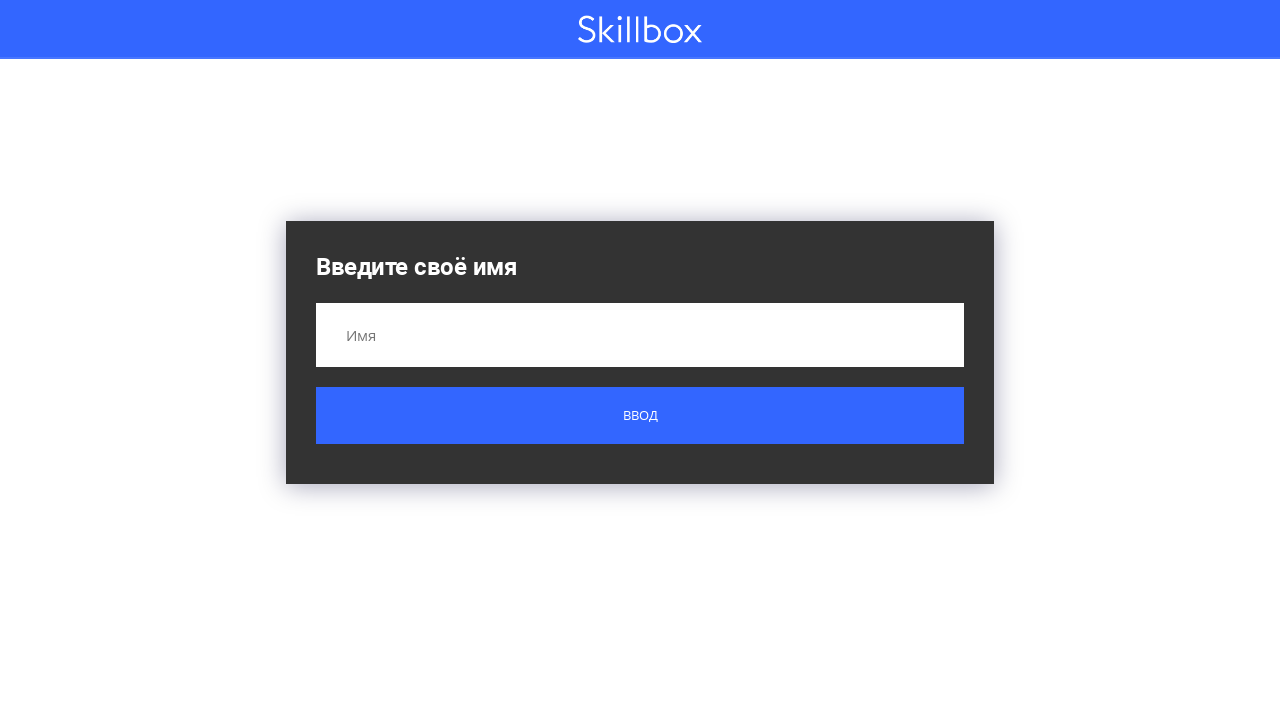

Navigated to greeting form page
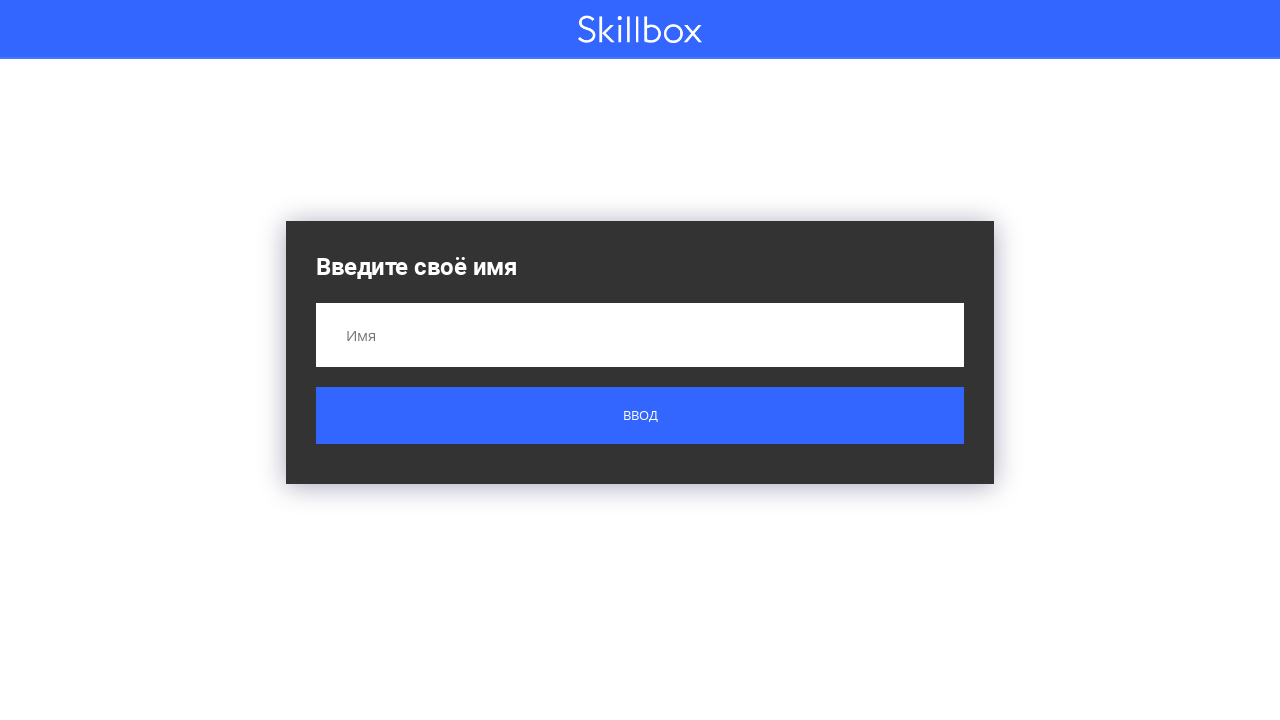

Clicked submit button without entering a name at (640, 416) on .custom-form__button
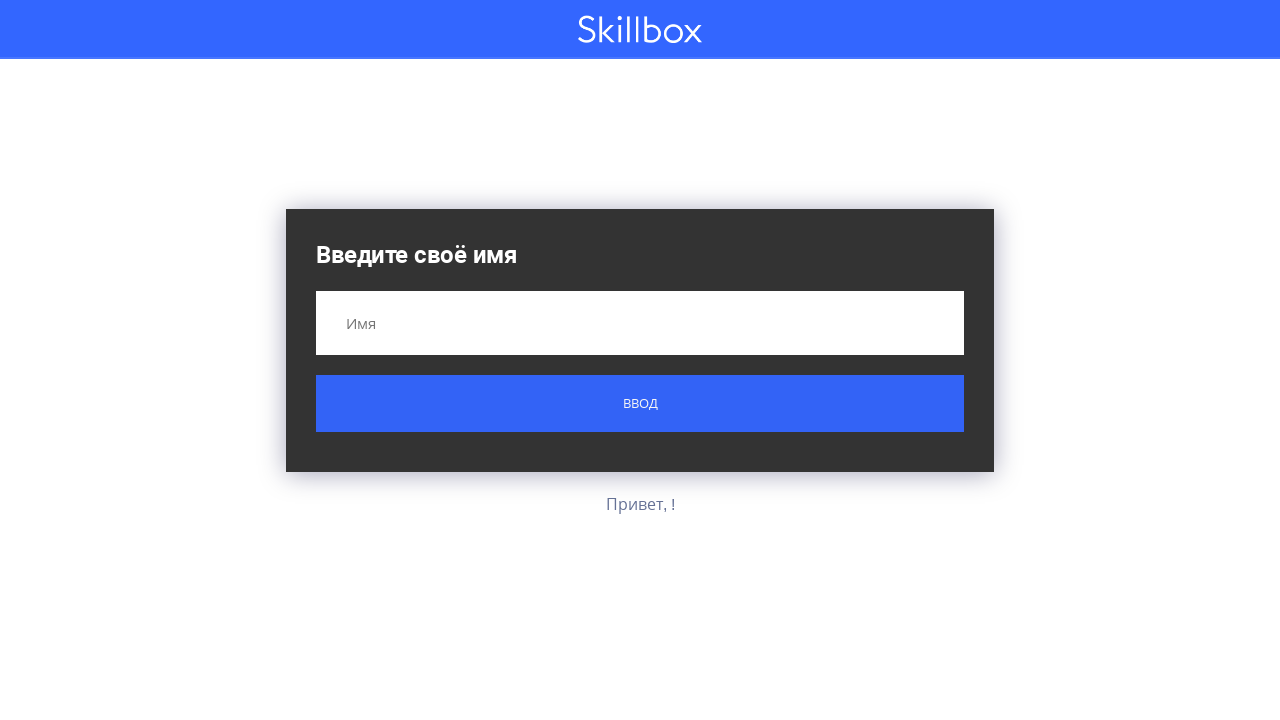

Result greeting element appeared
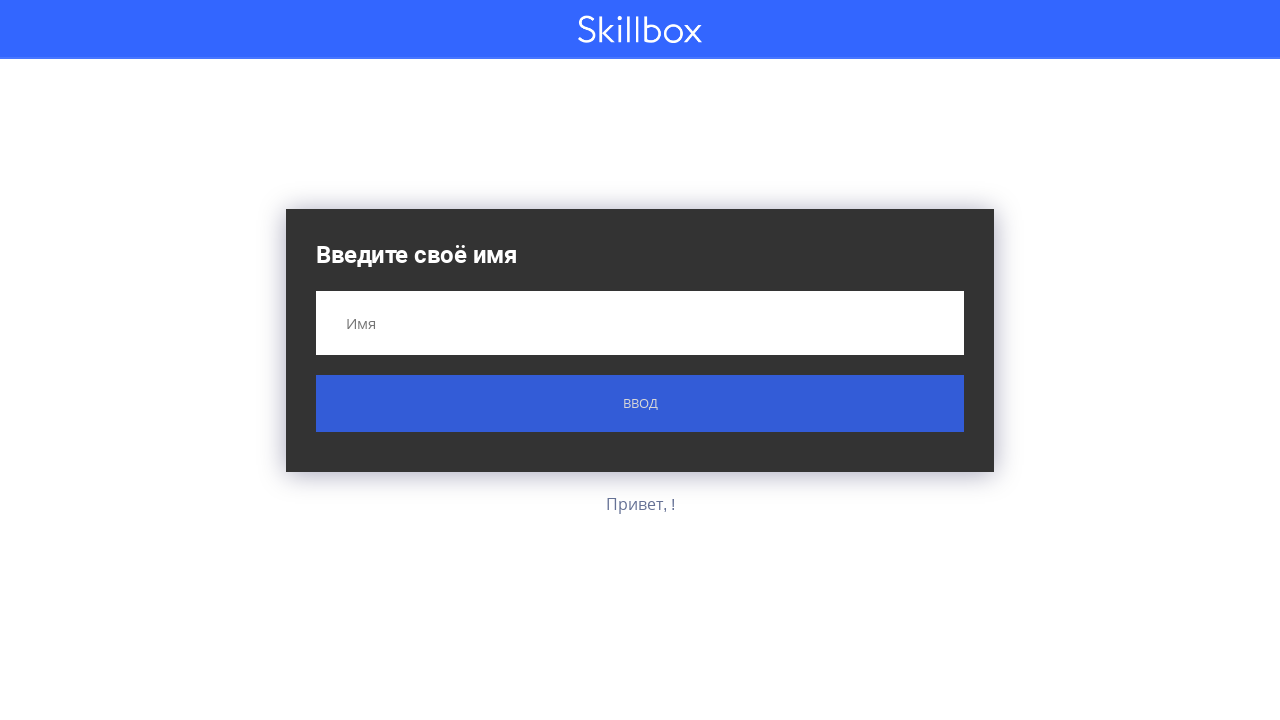

Retrieved greeting text content
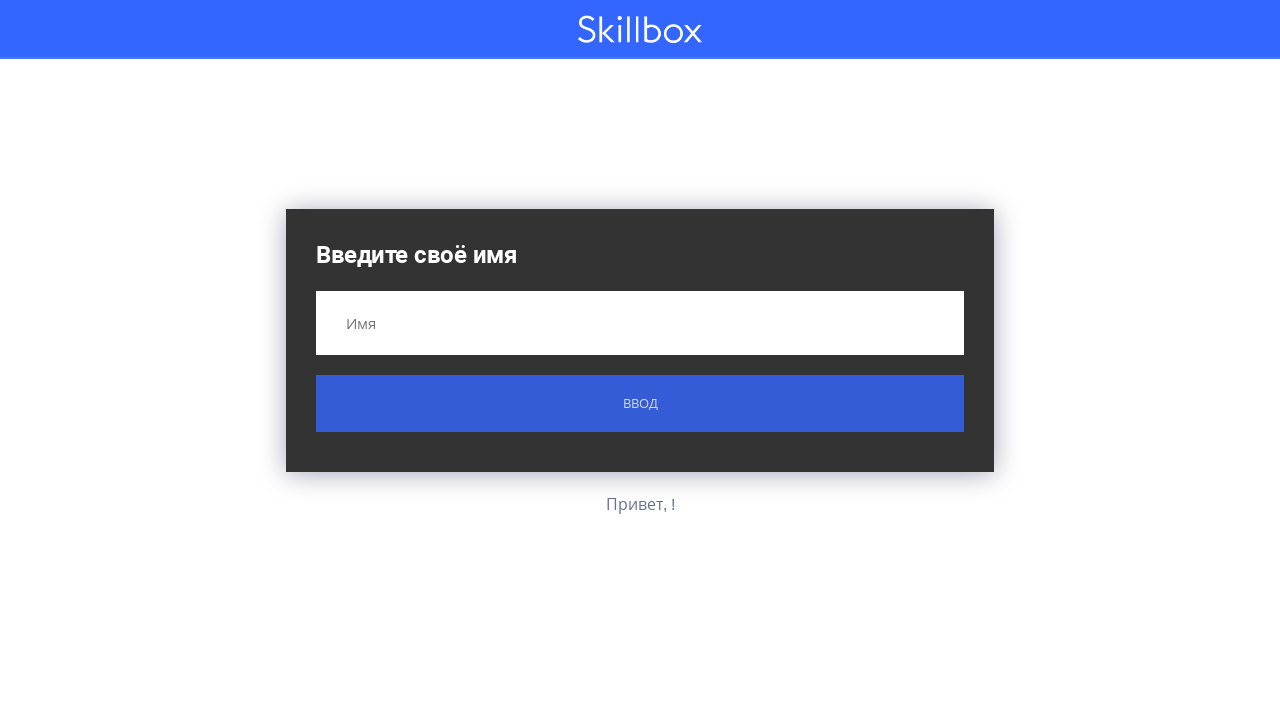

Assertion passed: greeting shows empty name 'Привет, !'
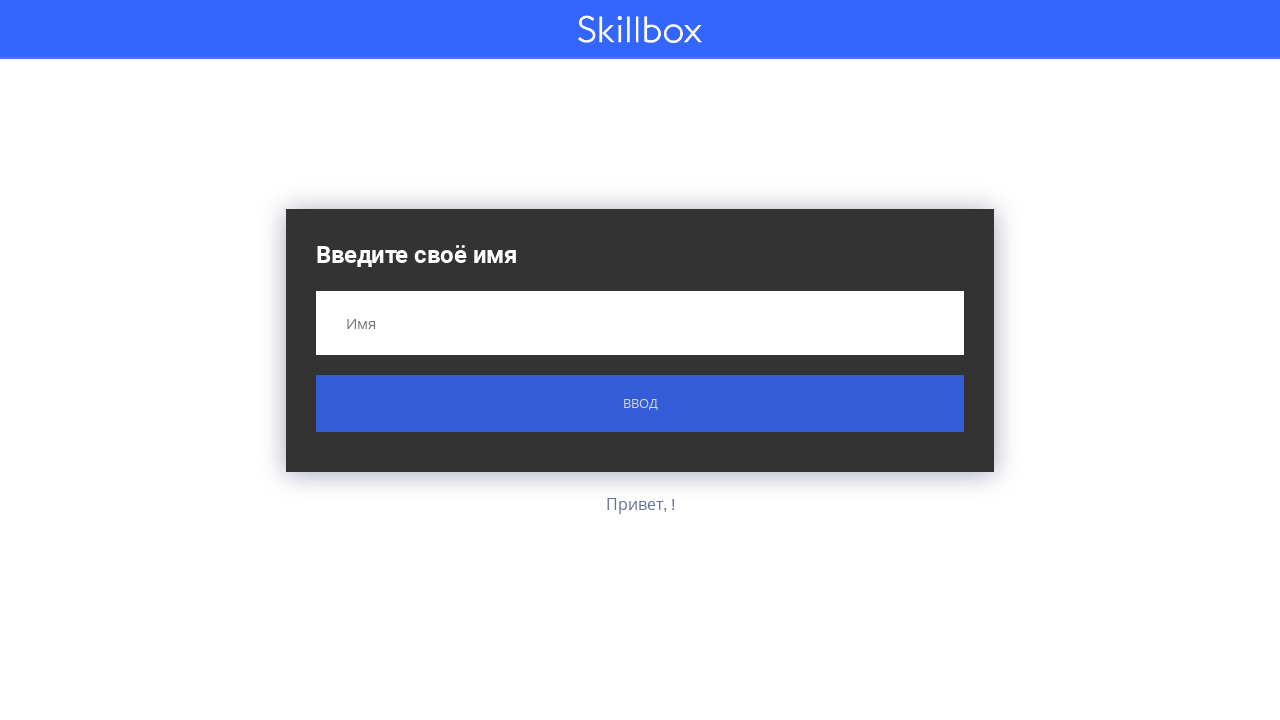

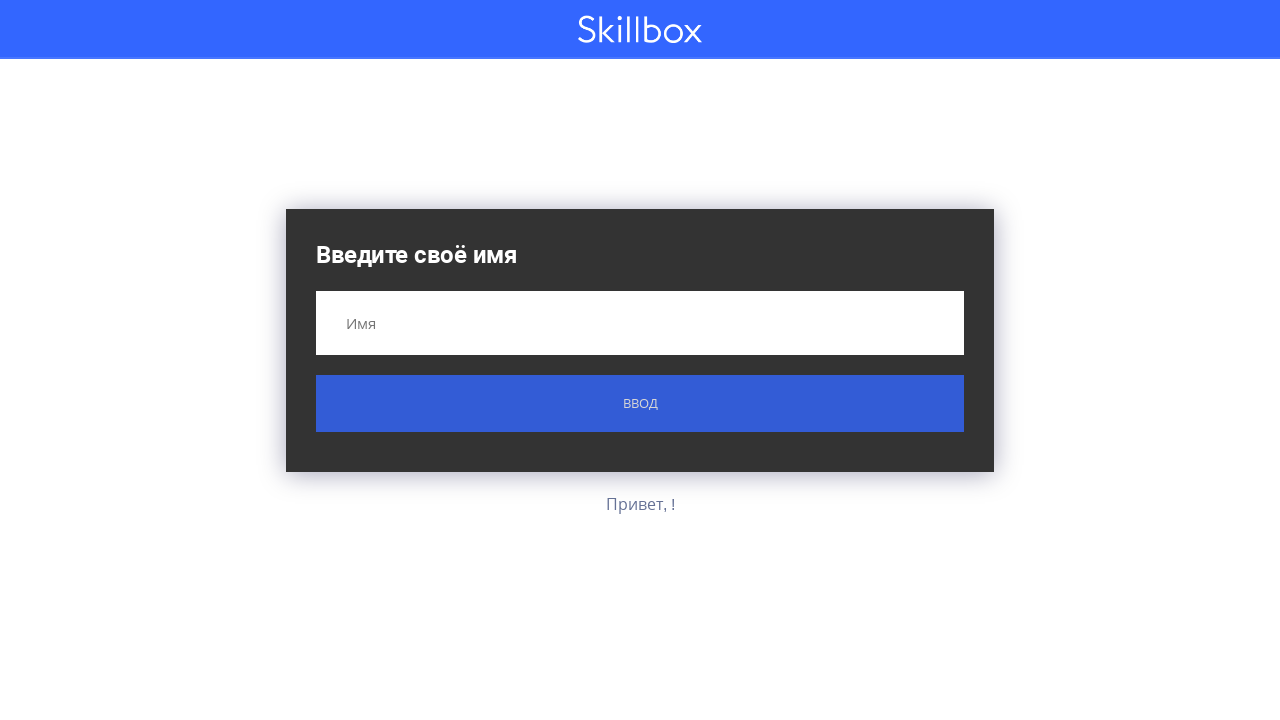